Tests hover functionality by hovering over the first user avatar and verifying the username text becomes visible

Starting URL: https://the-internet.herokuapp.com/hovers

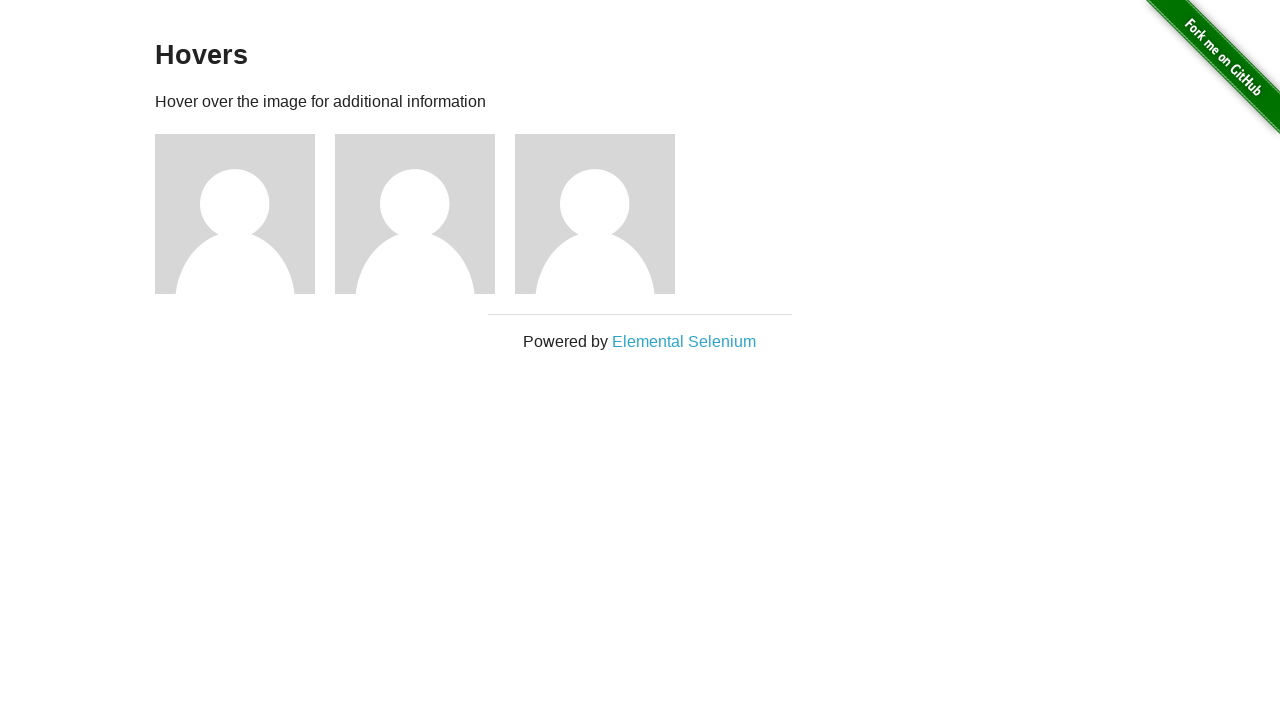

Navigated to hover test page
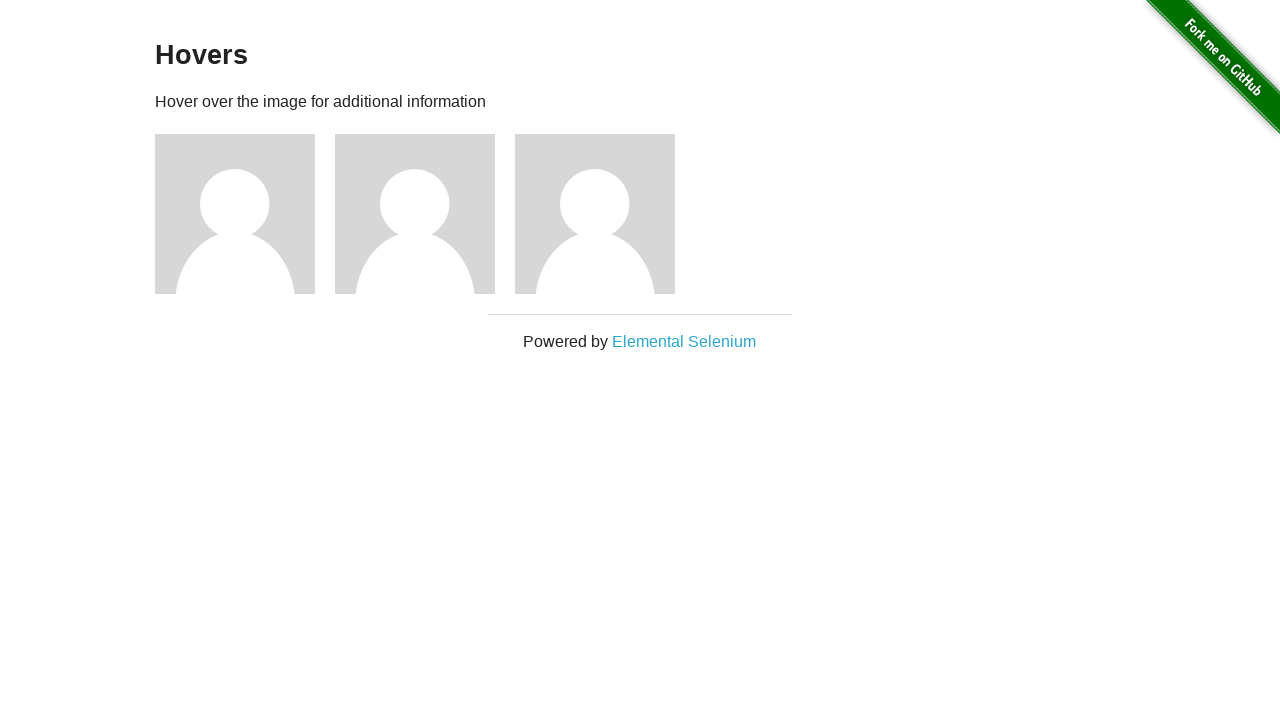

Hovered over first user avatar at (235, 214) on internal:attr=[alt="User Avatar"i] >> nth=0
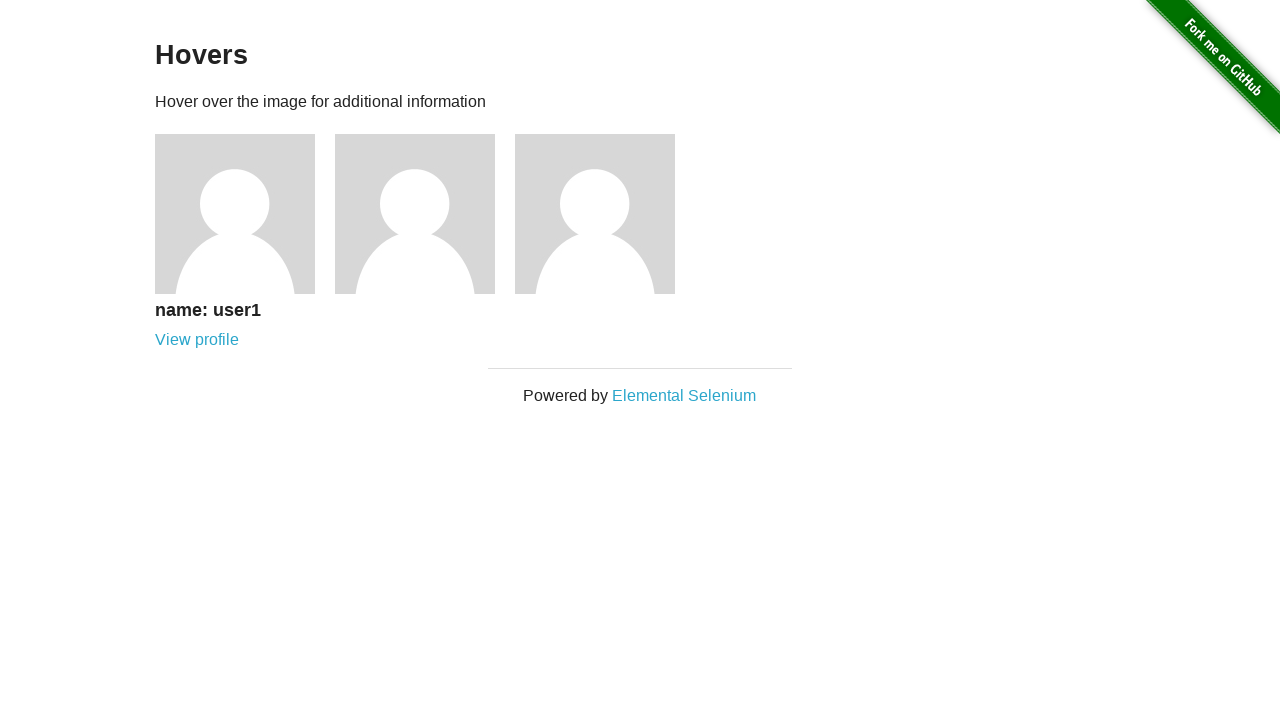

Verified username text 'name: user1' became visible
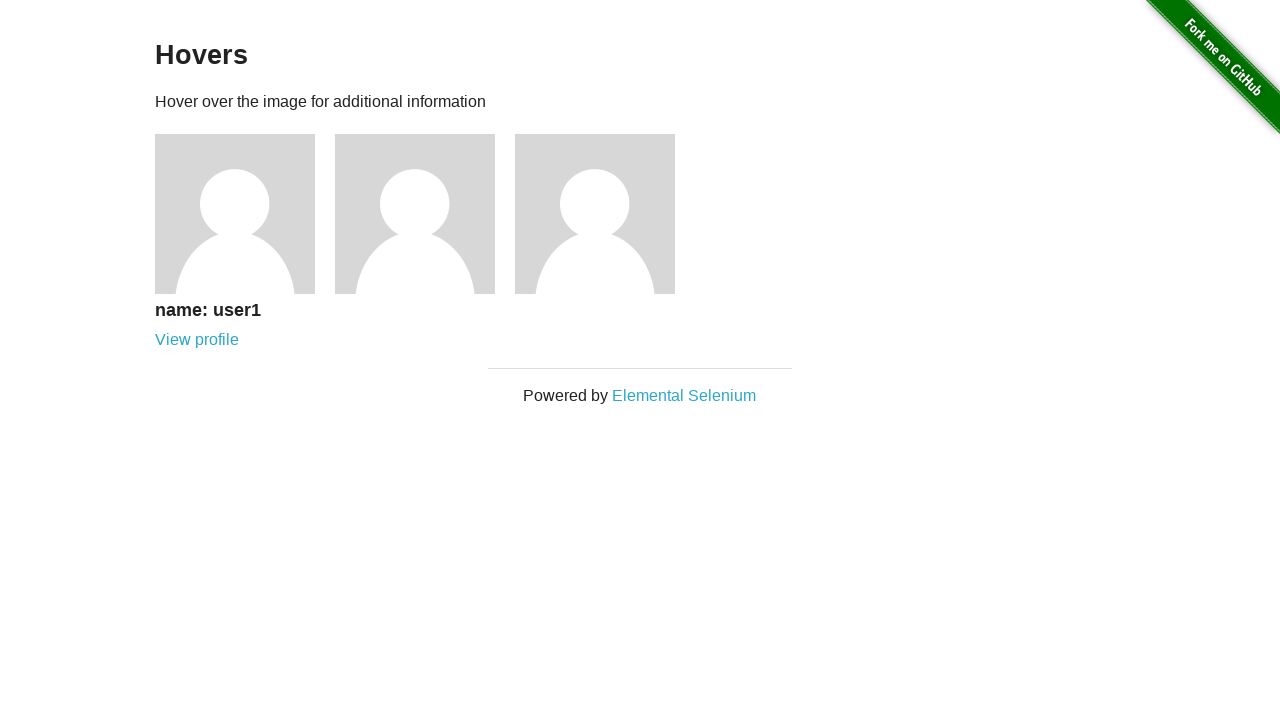

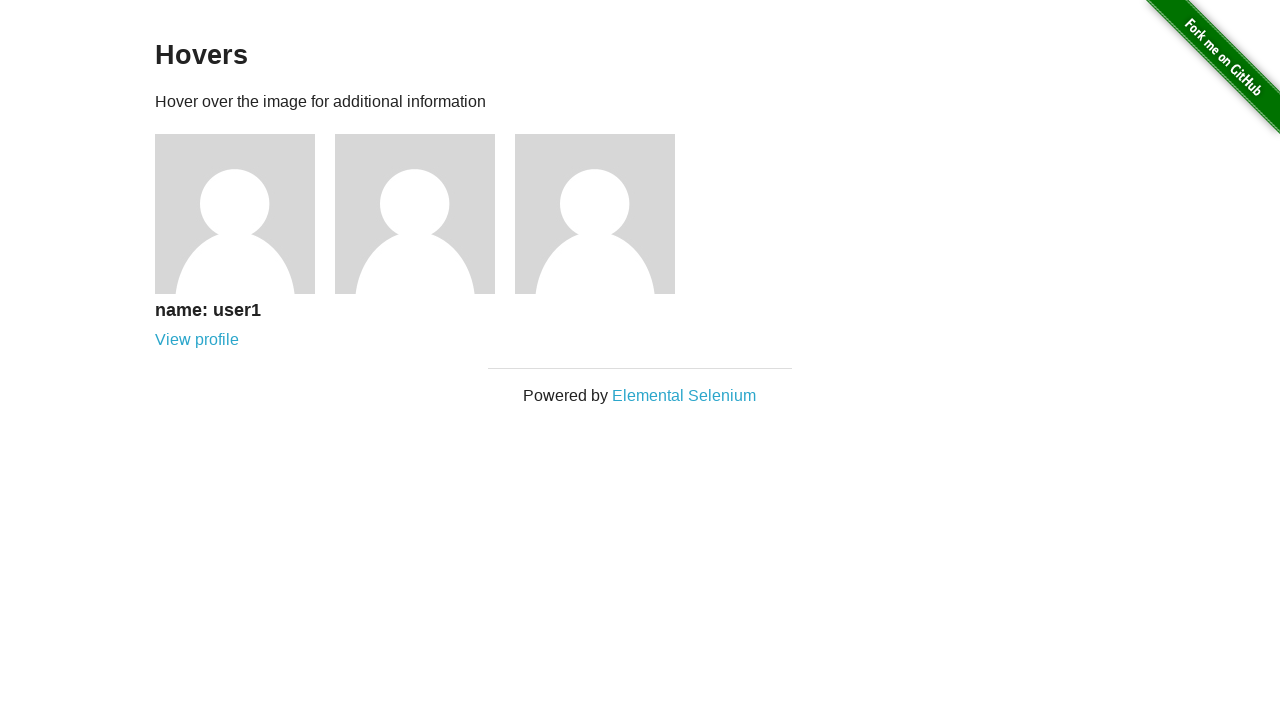